Tests browser window handling by clicking a link that opens a new window, switching to the child window to extract text, then switching back to the parent window and using the extracted data to fill a form field.

Starting URL: https://rahulshettyacademy.com/loginpagePractise/

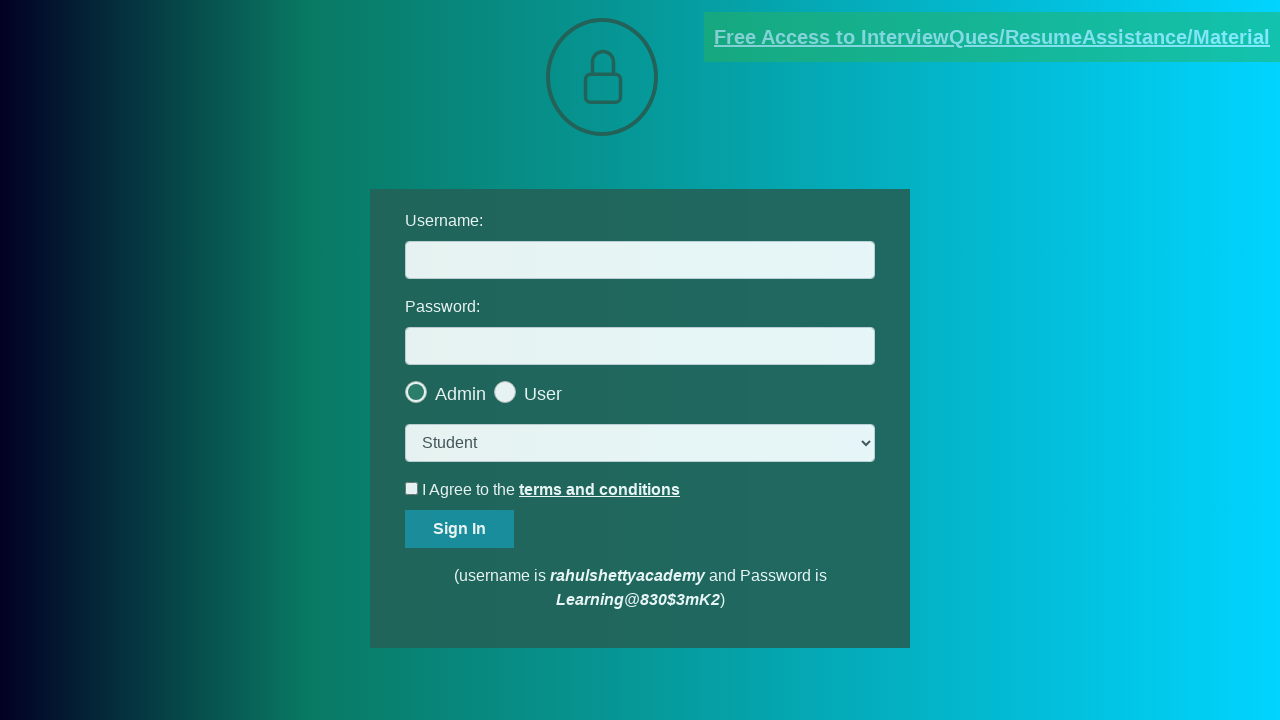

Clicked blinking text link to open new window at (992, 37) on .blinkingText
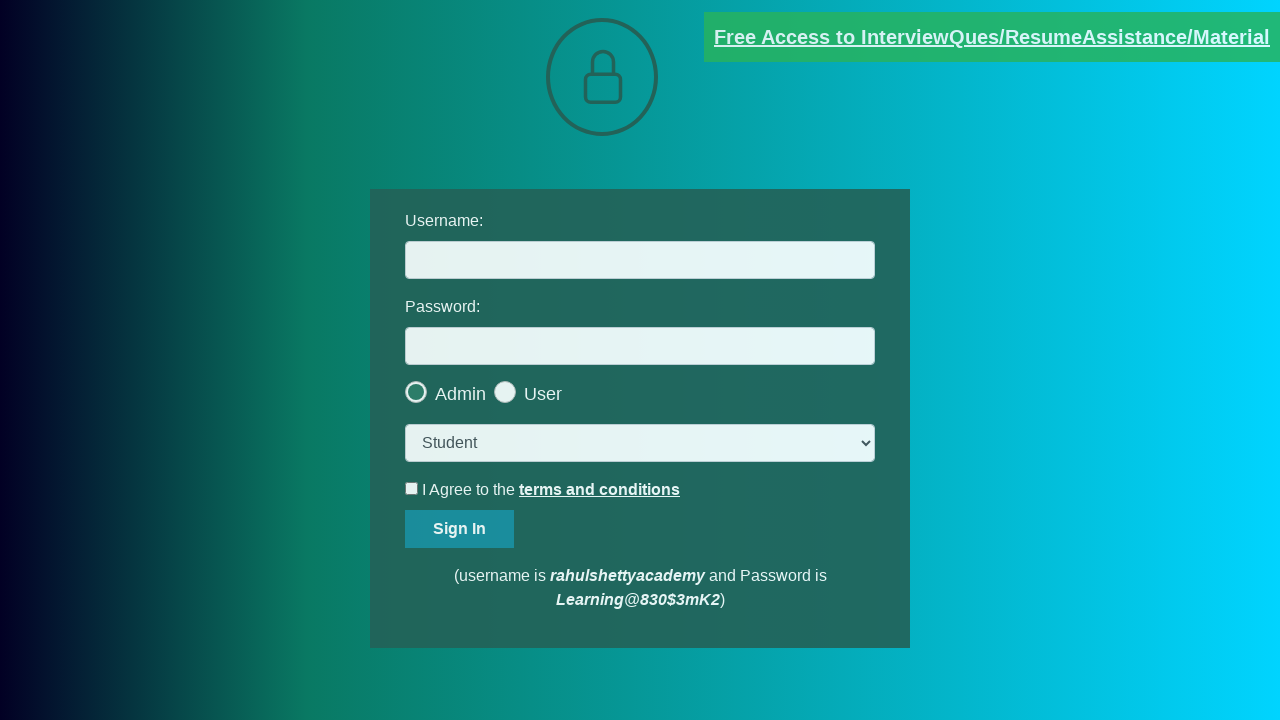

Child window opened and captured
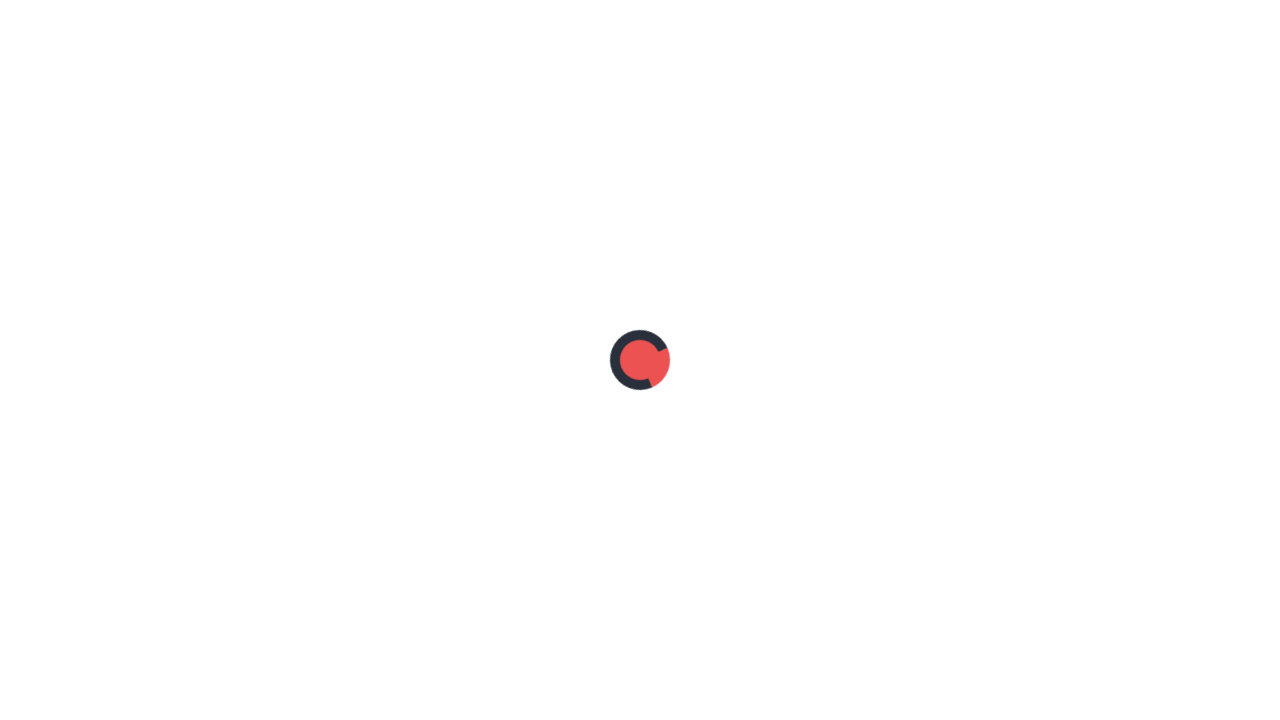

Waited for red element to load in child window
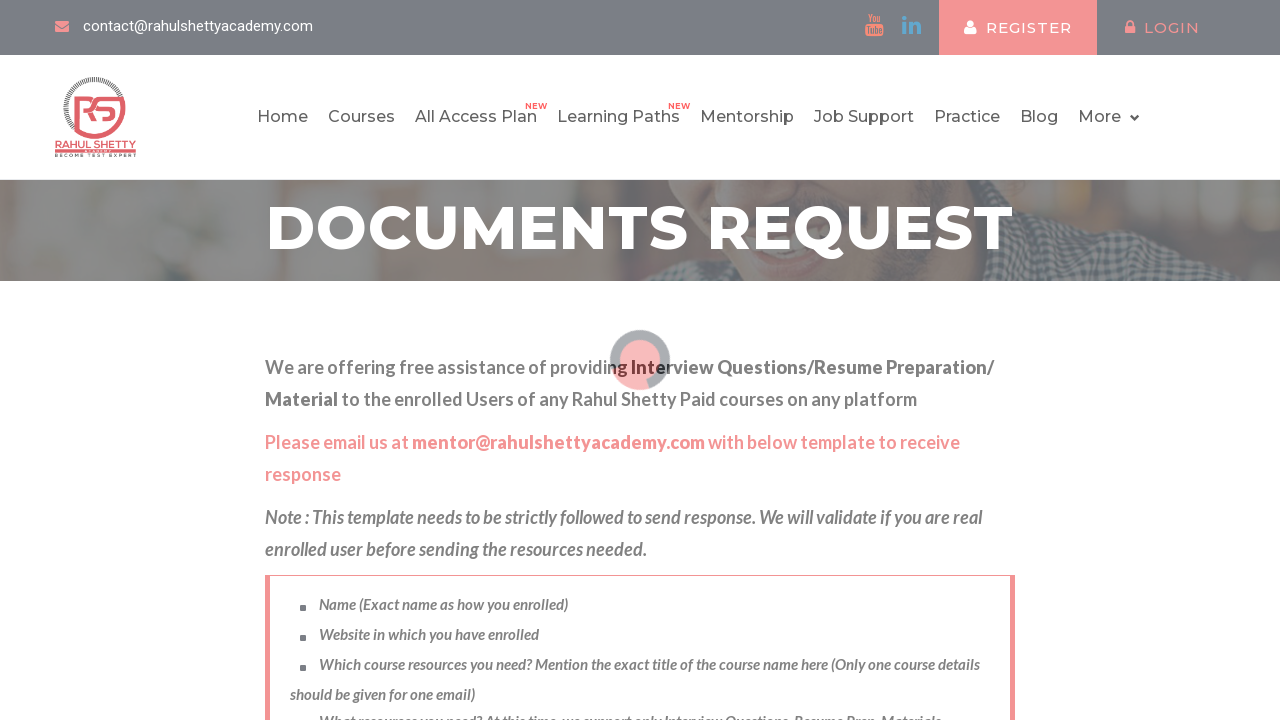

Extracted text content from red element in child window
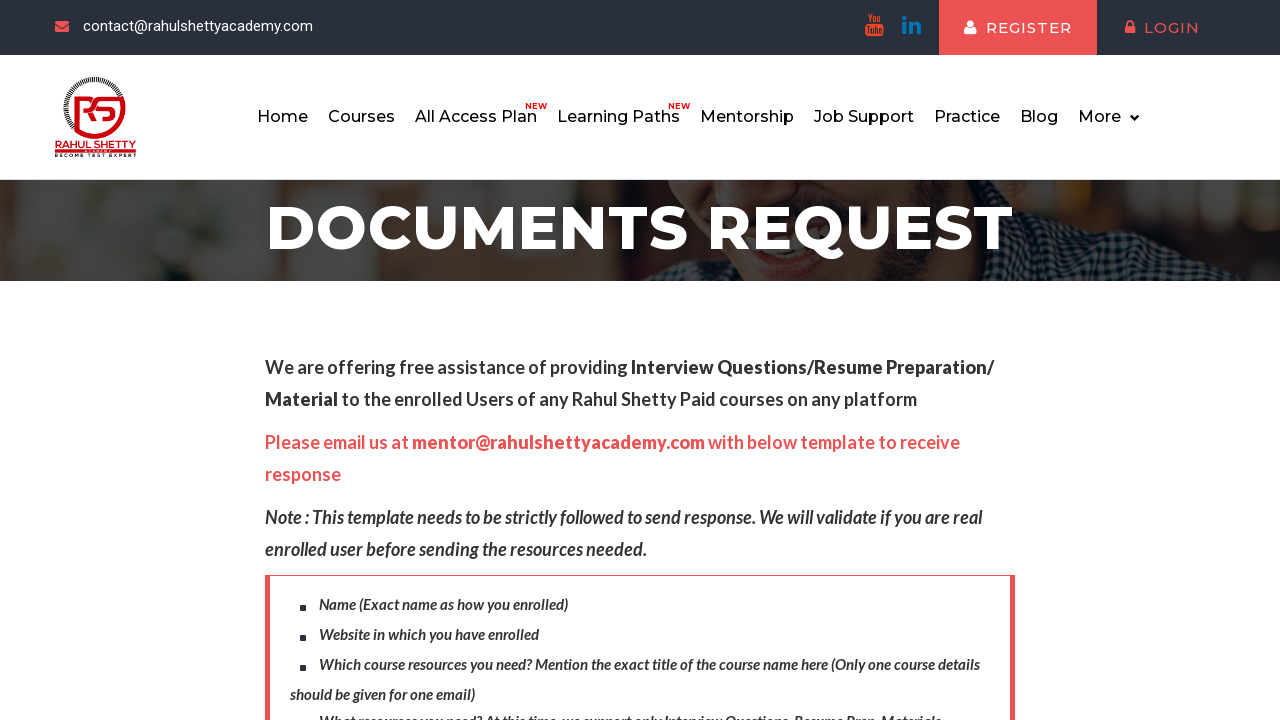

Parsed email address from text: mentor@rahulshettyacademy.com
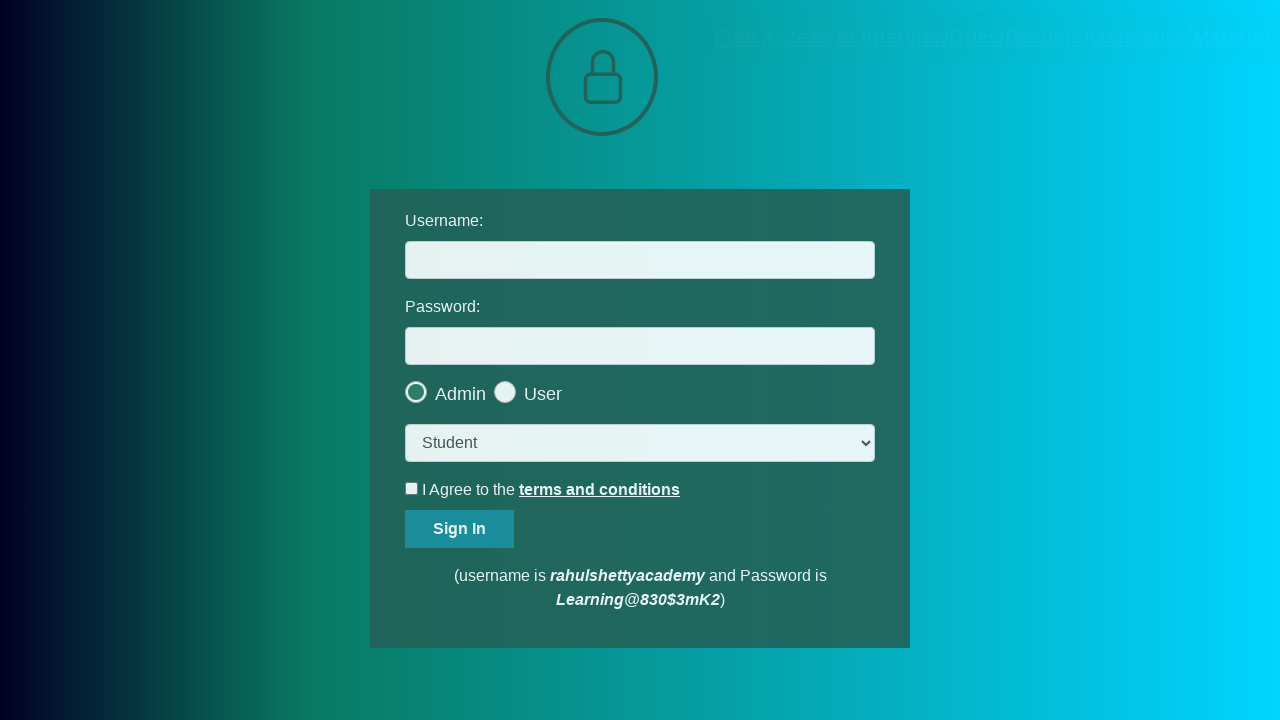

Closed child window
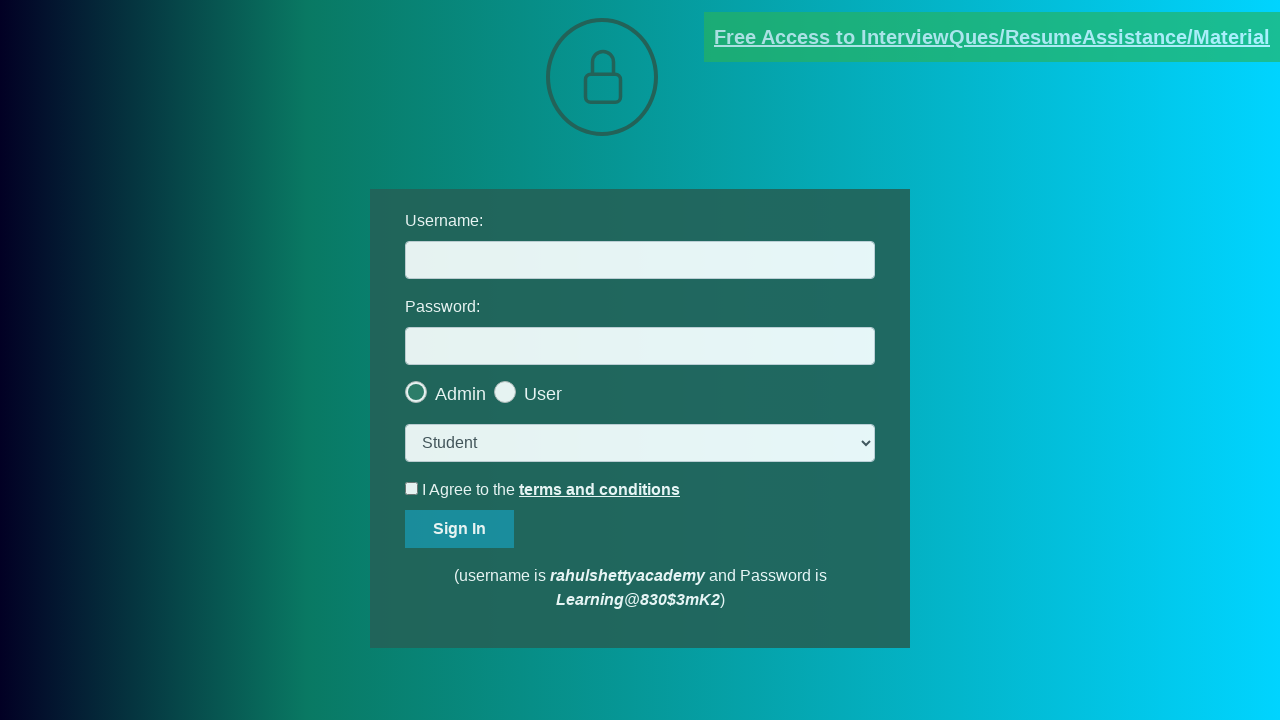

Filled username field with extracted email: mentor@rahulshettyacademy.com on #username
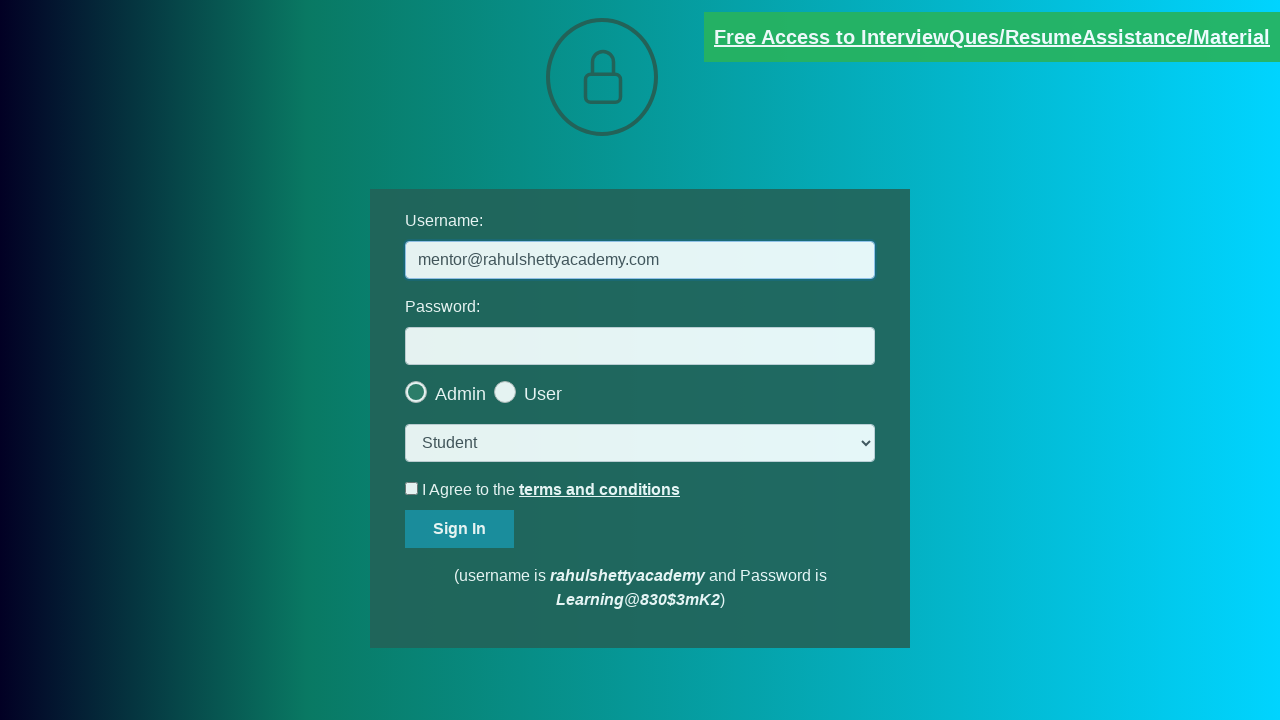

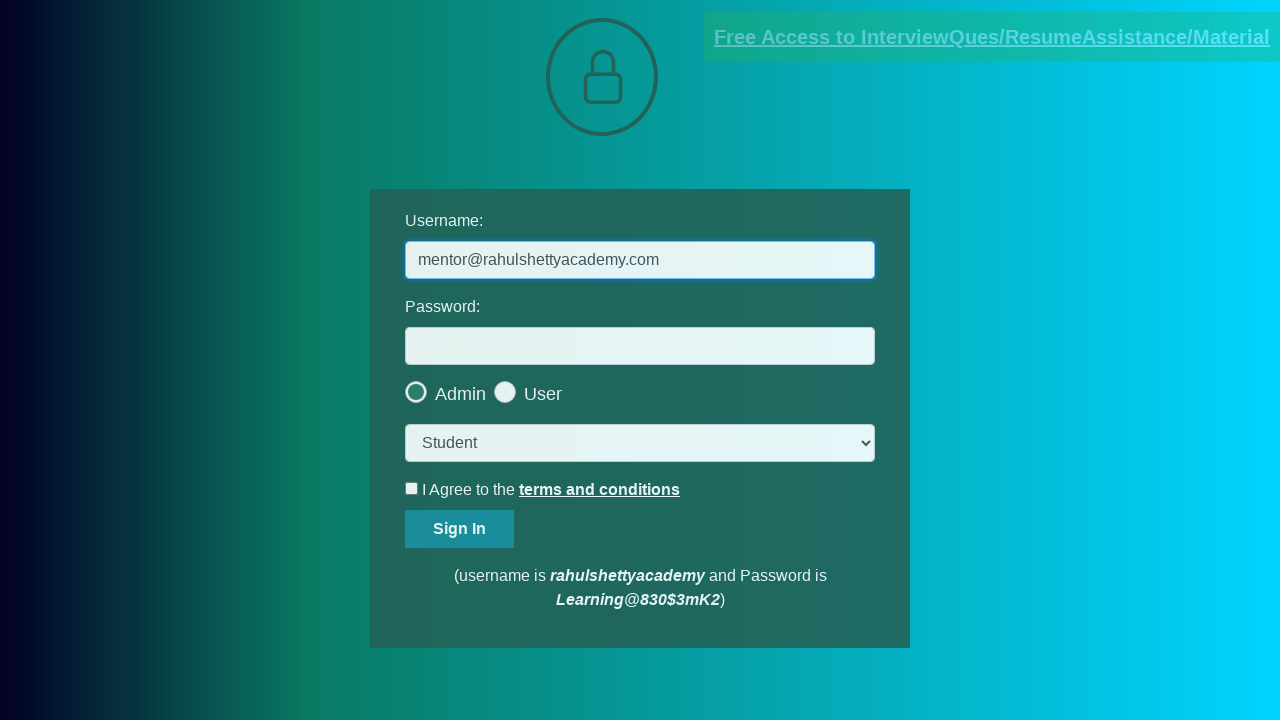